Tests sorting customers by First Name by clicking the Customers tab and then clicking on the First Name column header to sort alphabetically.

Starting URL: https://www.globalsqa.com/angularJs-protractor/BankingProject/#/manager

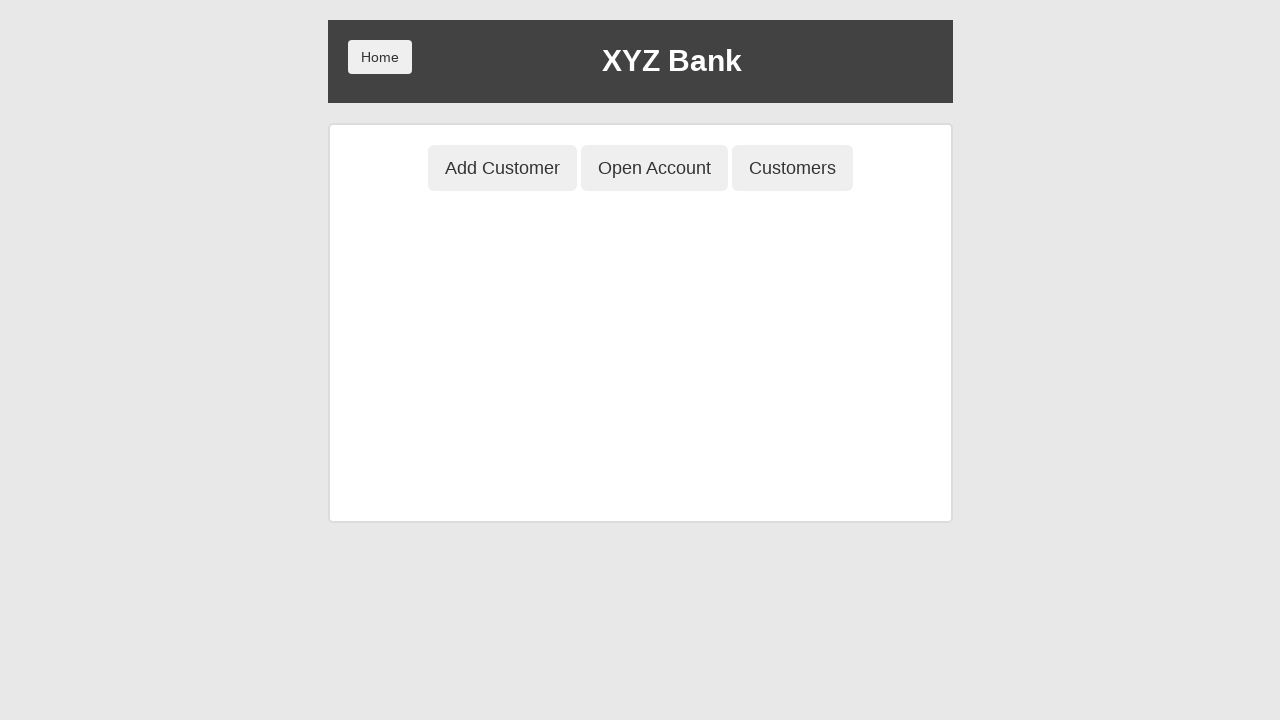

Clicked on Customers tab at (792, 168) on button[ng-class='btnClass3']
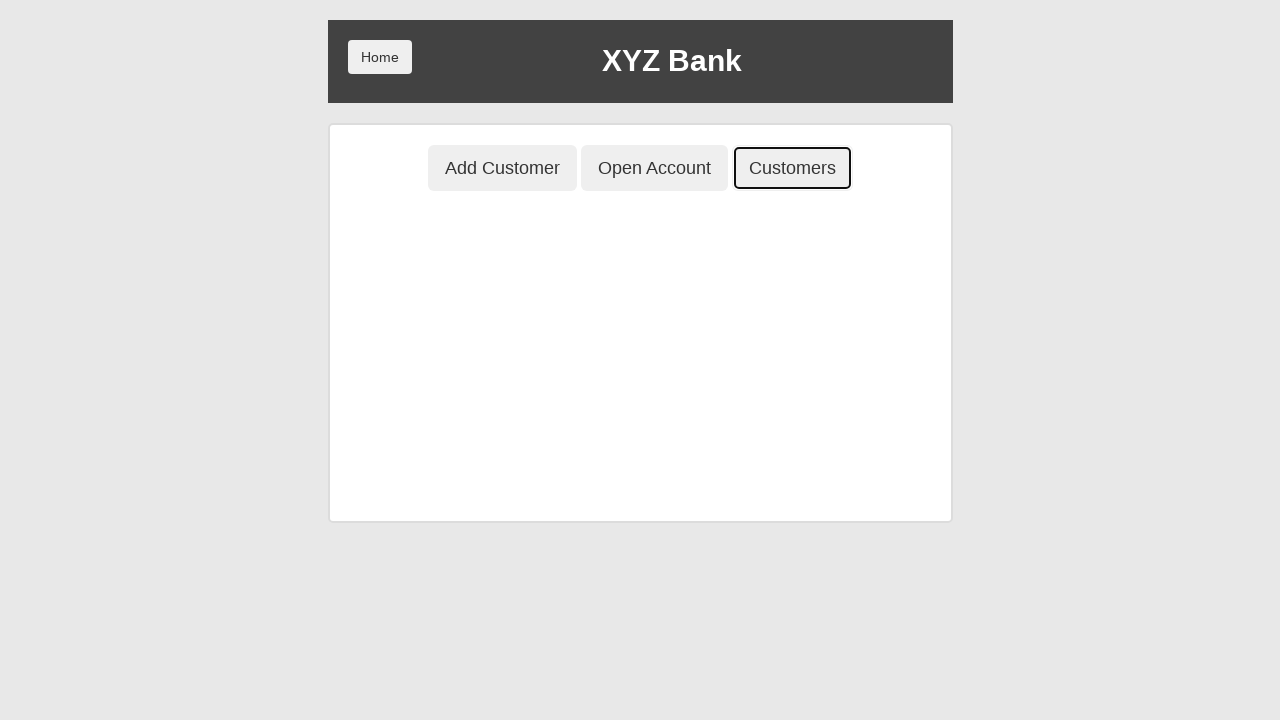

Customer table loaded
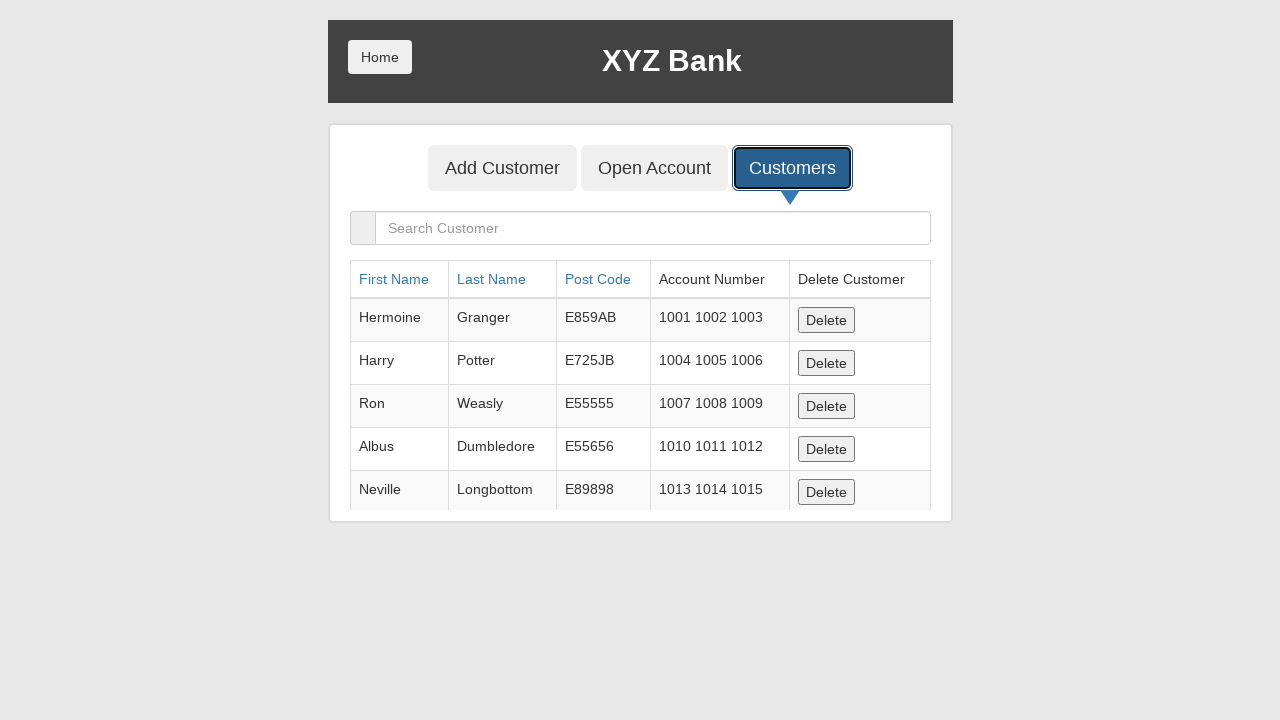

Clicked on First Name column header to sort customers alphabetically at (394, 279) on a[ng-click="sortType = 'fName'; sortReverse = !sortReverse"]
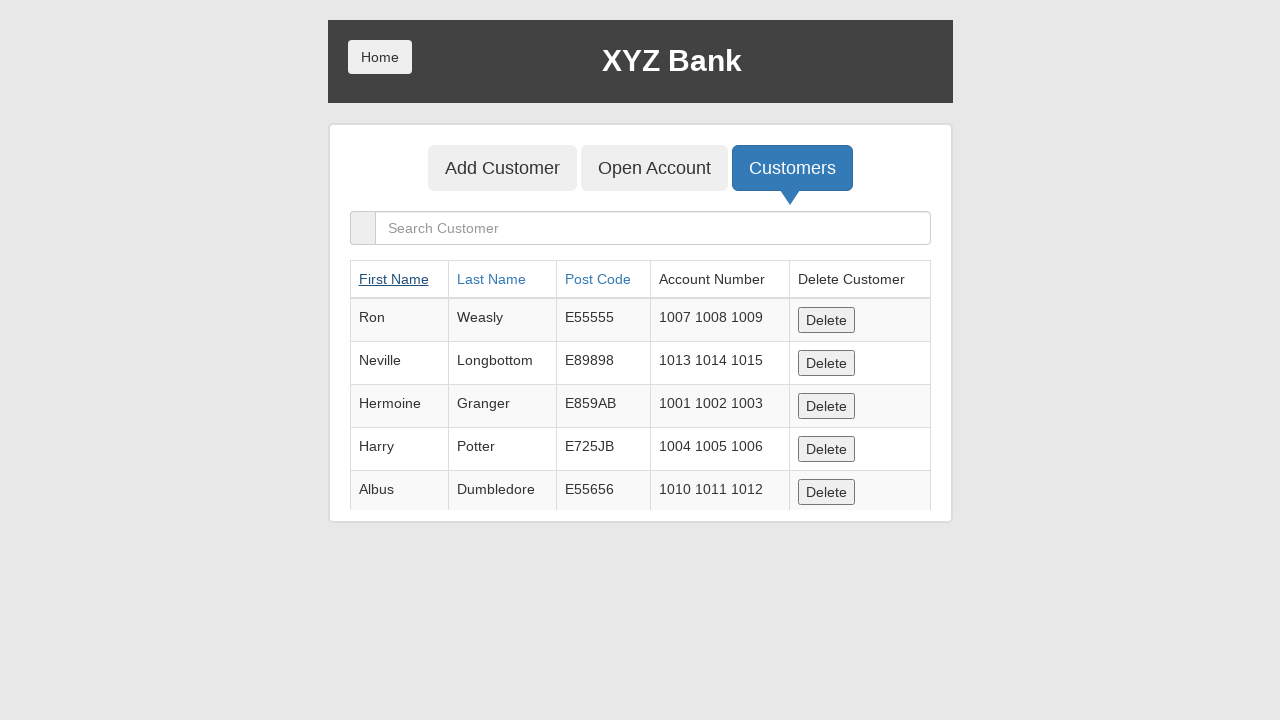

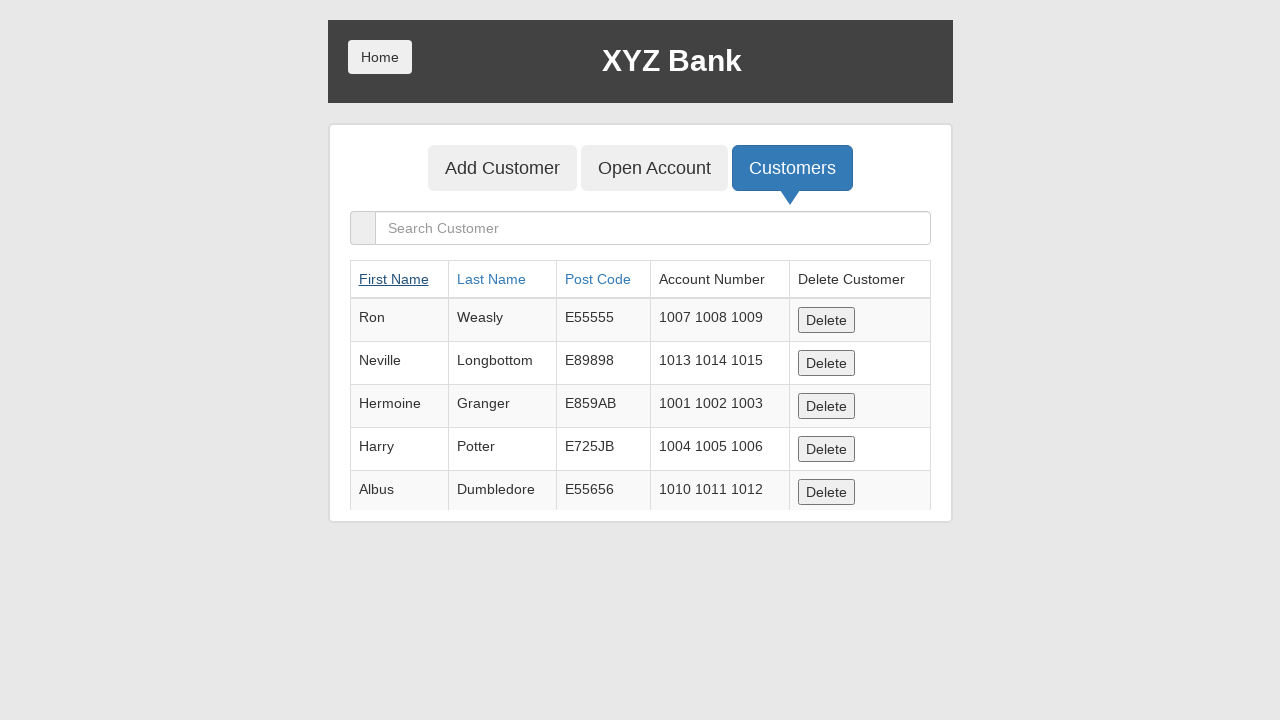